Tests the newsletter subscription feature by scrolling to footer, entering an email address, and verifying successful subscription

Starting URL: http://automationexercise.com

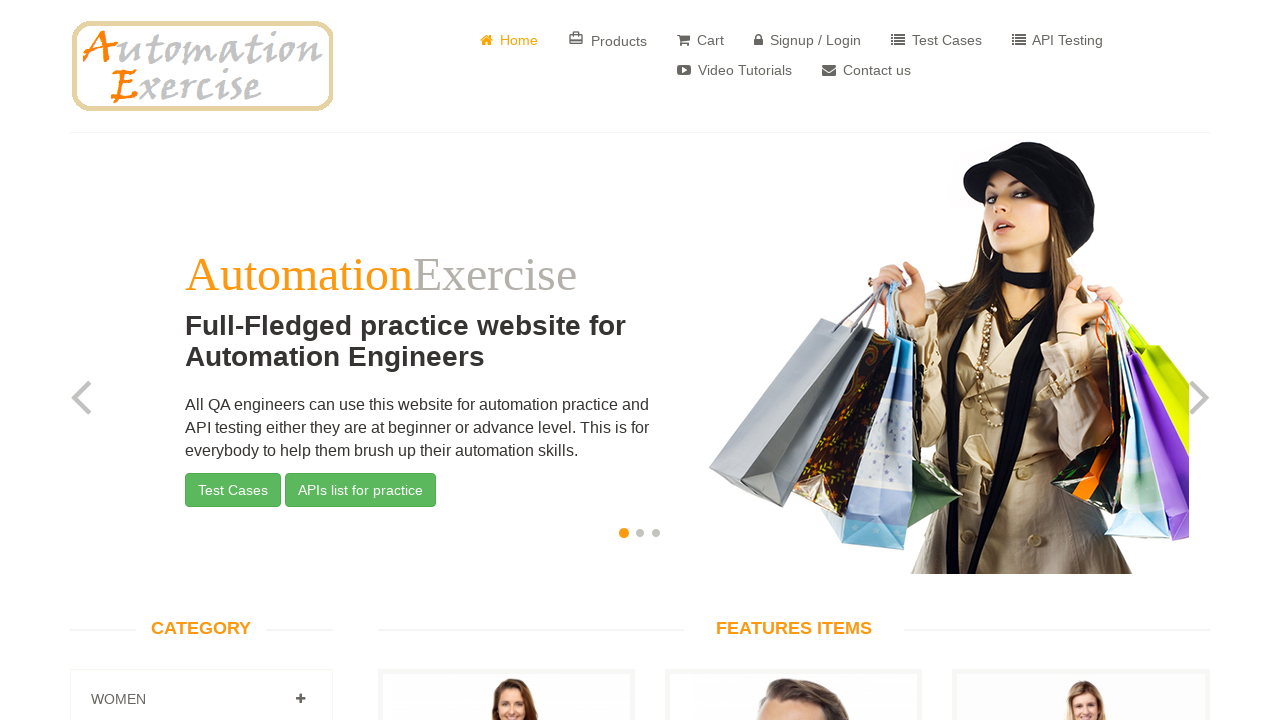

Home page logo loaded successfully
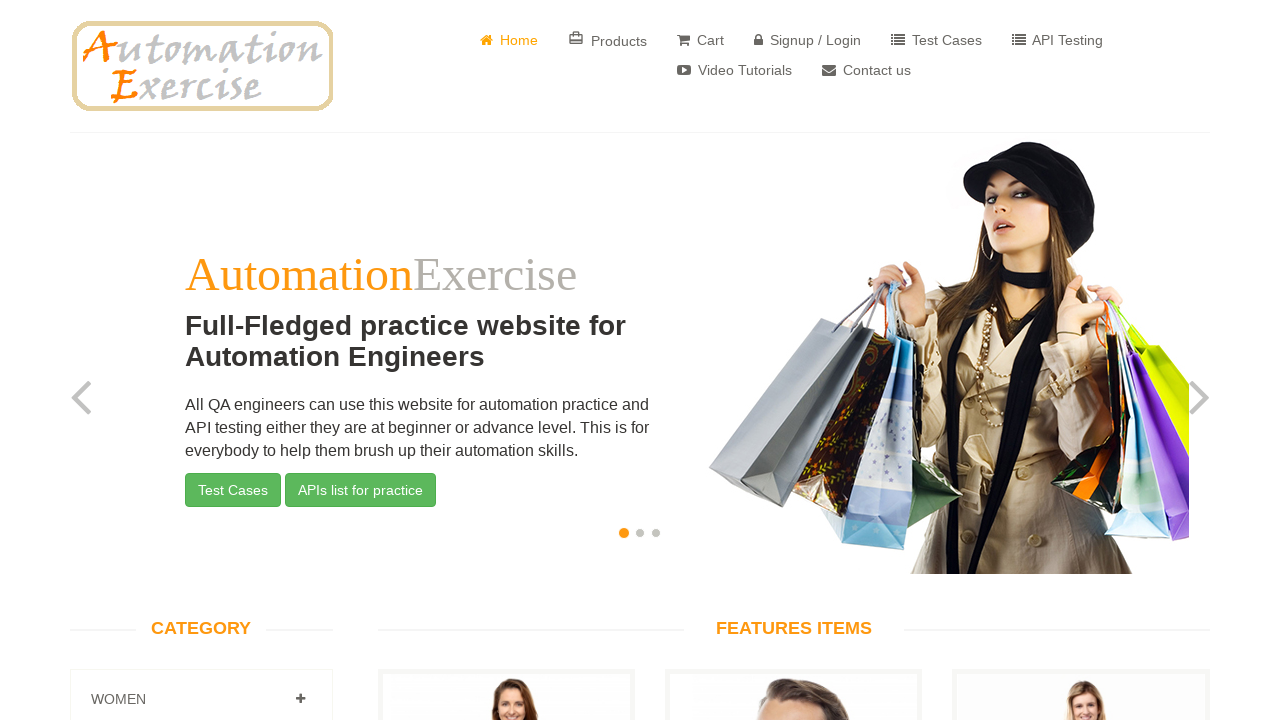

Scrolled to footer section
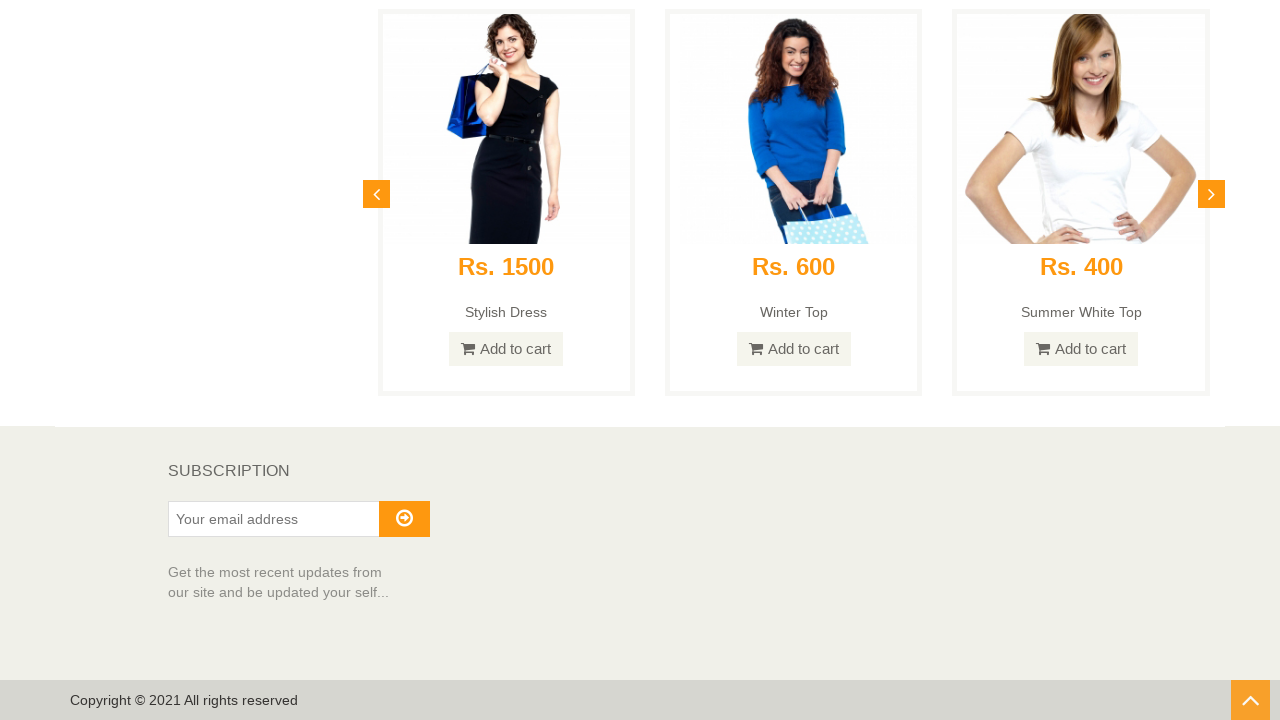

Subscription heading is visible in footer
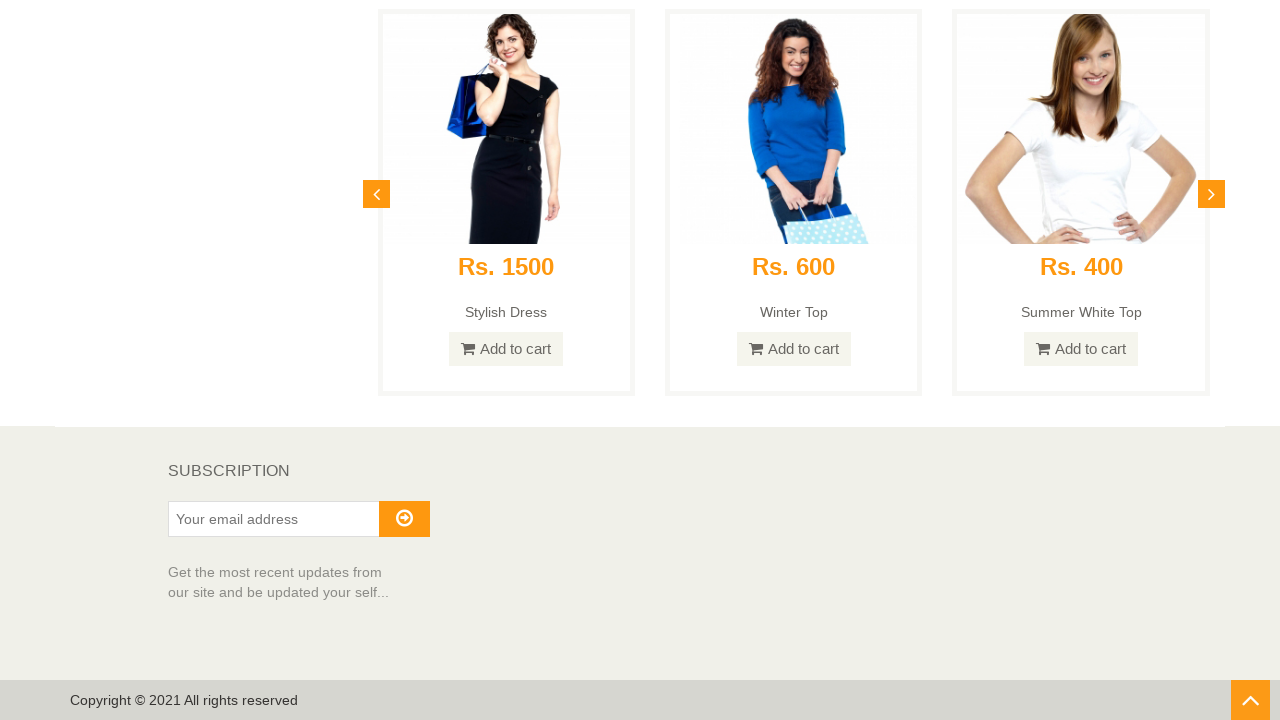

Entered email address 'testuser523@example.com' in subscription field on #susbscribe_email
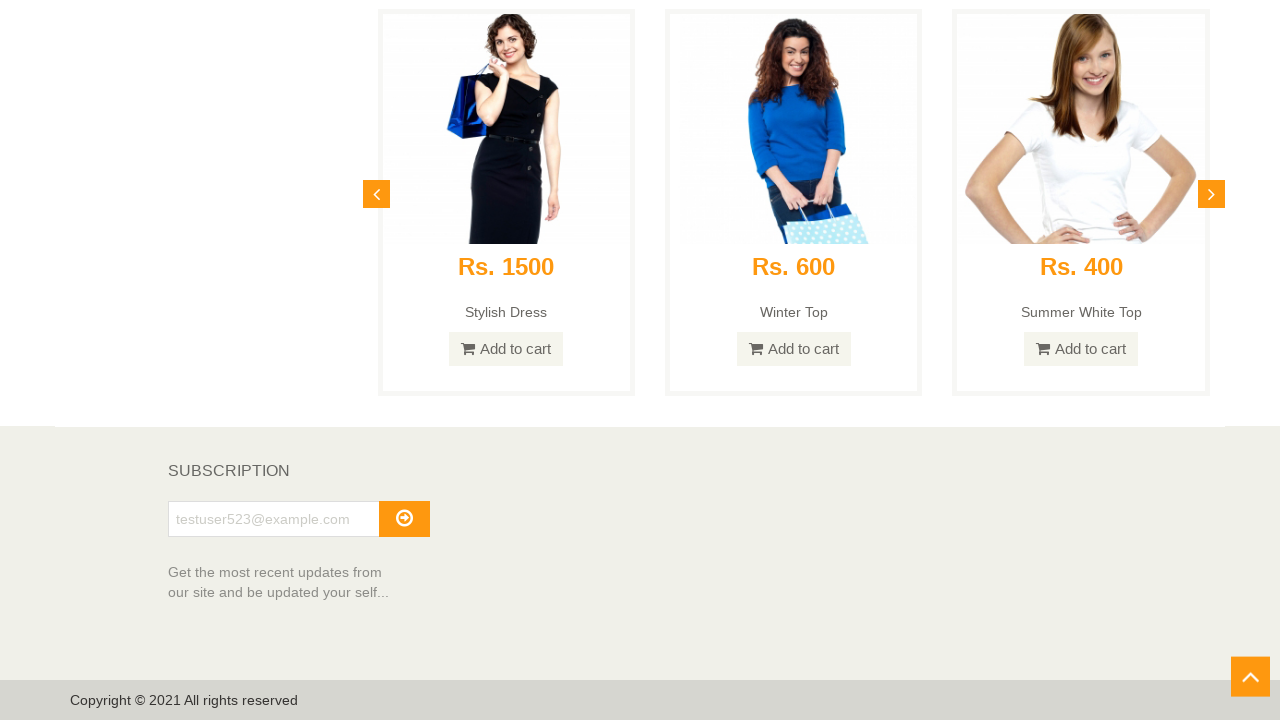

Clicked subscribe button at (404, 519) on #subscribe
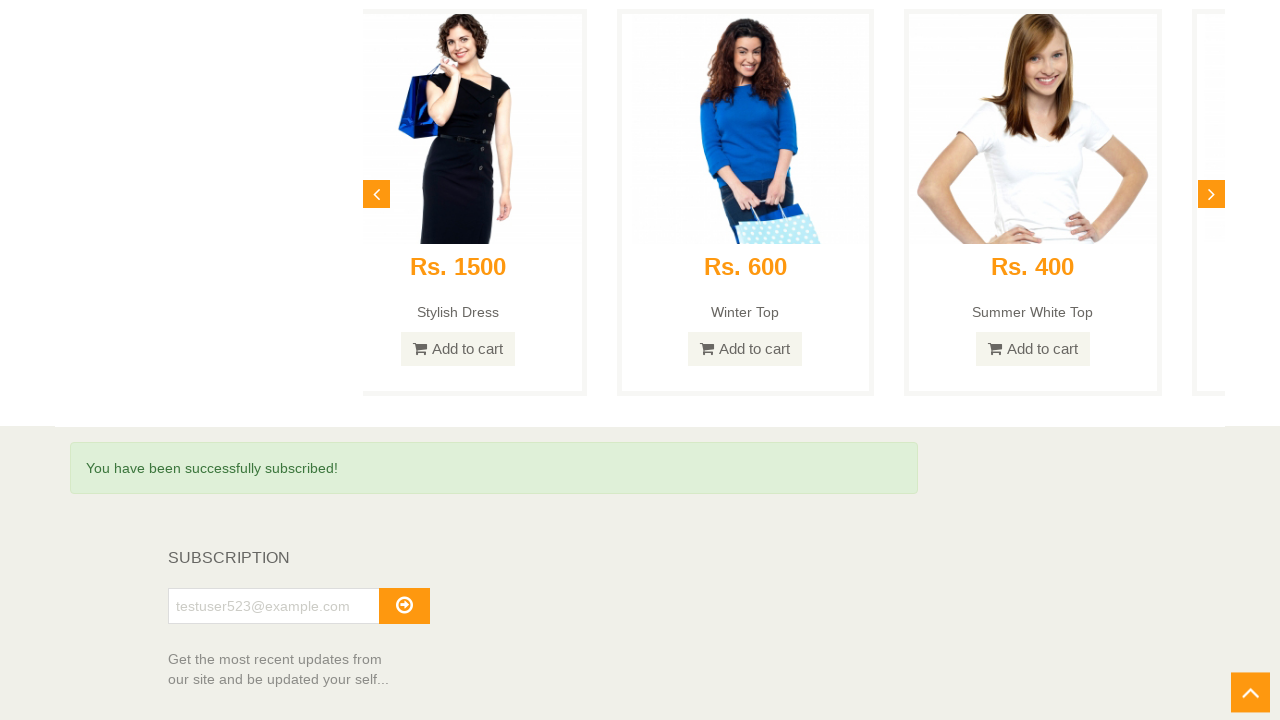

Subscription success message displayed
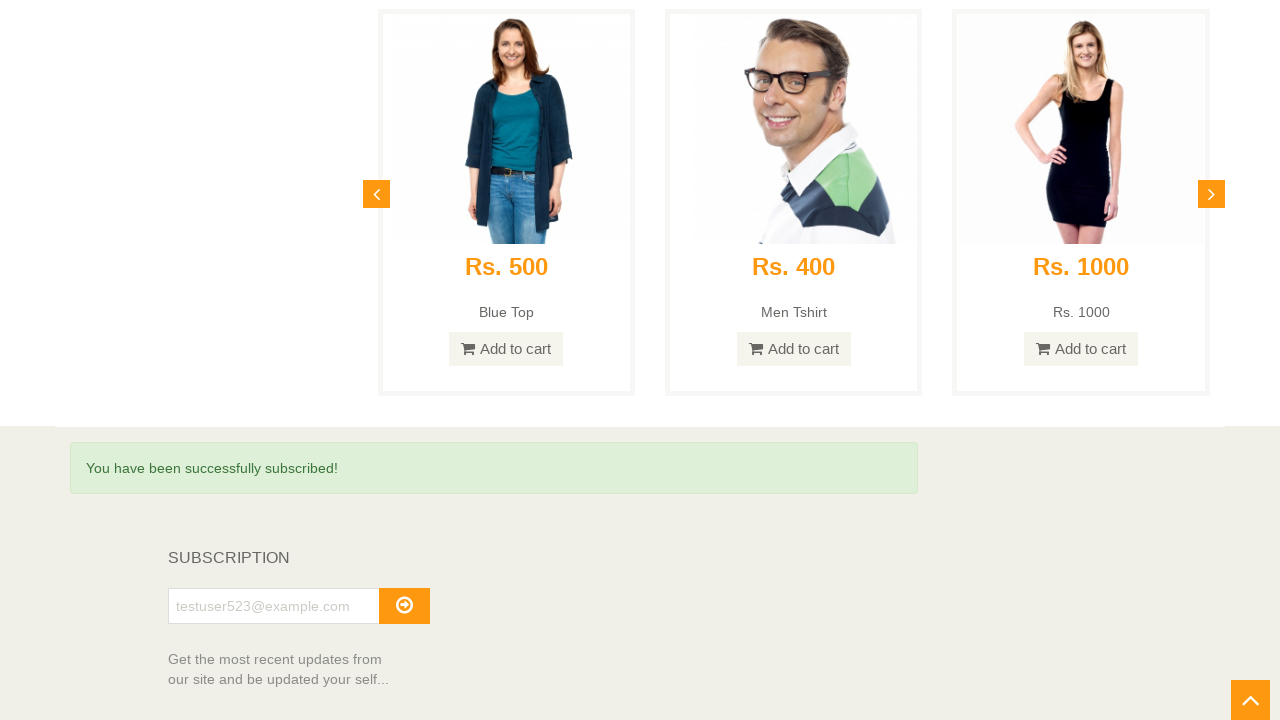

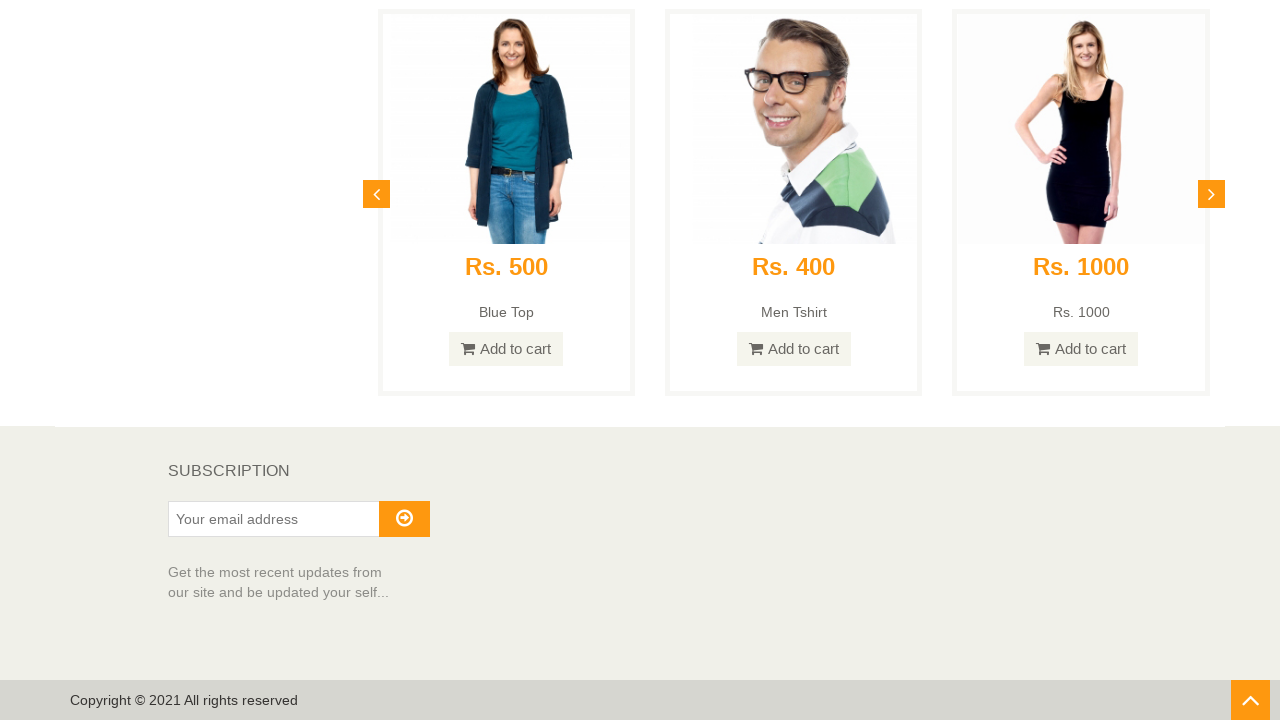